Tests the complete checkout process from adding items to cart through order completion

Starting URL: https://saucedemo.com/

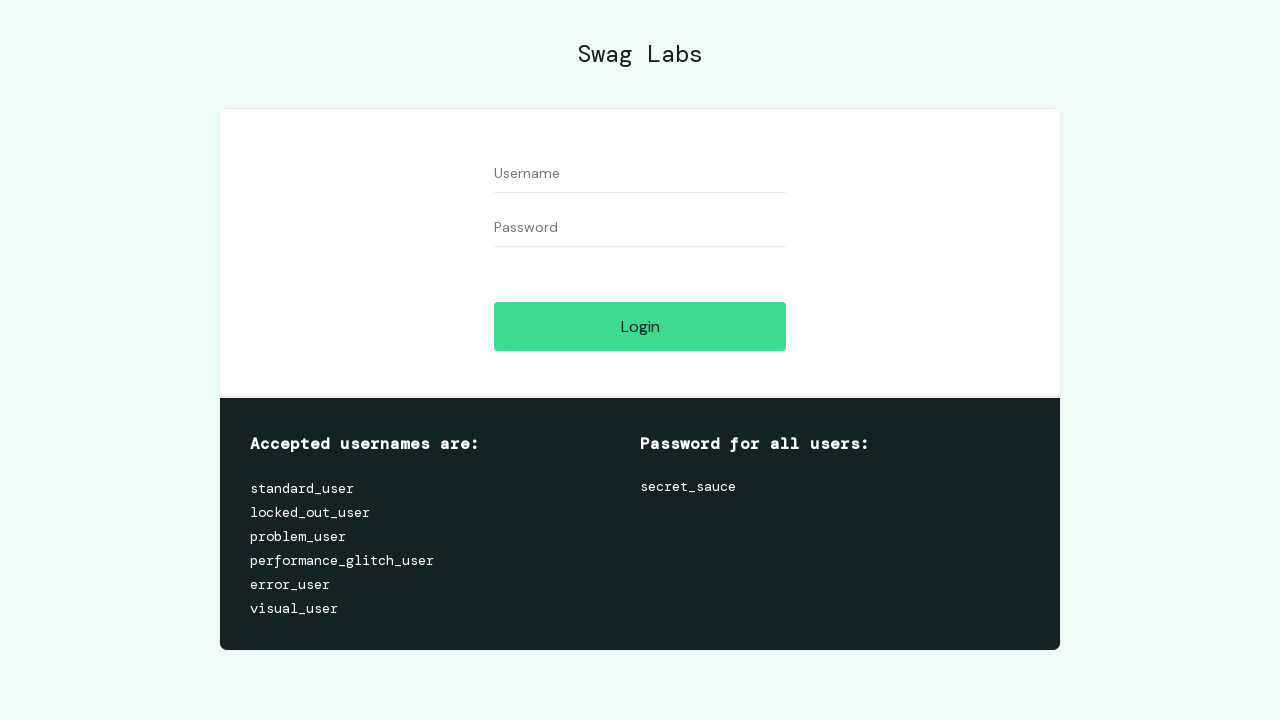

Filled username field with 'standard_user' on #user-name
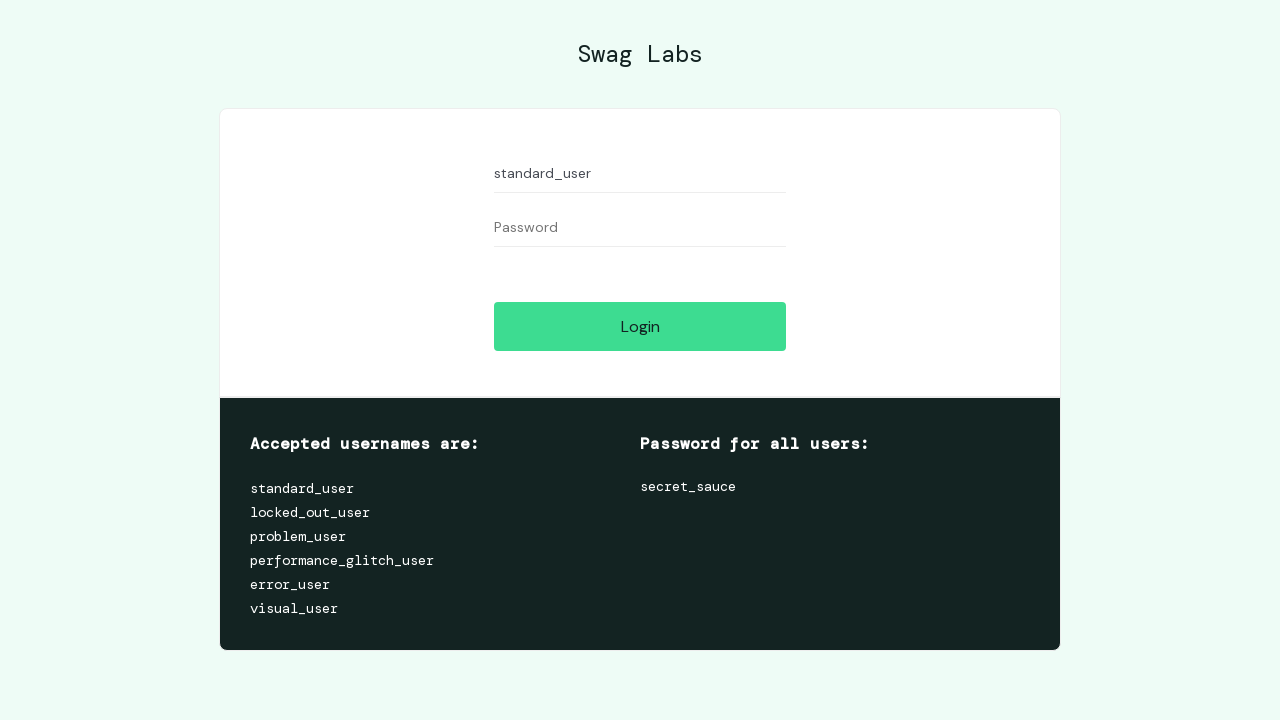

Filled password field with 'secret_sauce' on #password
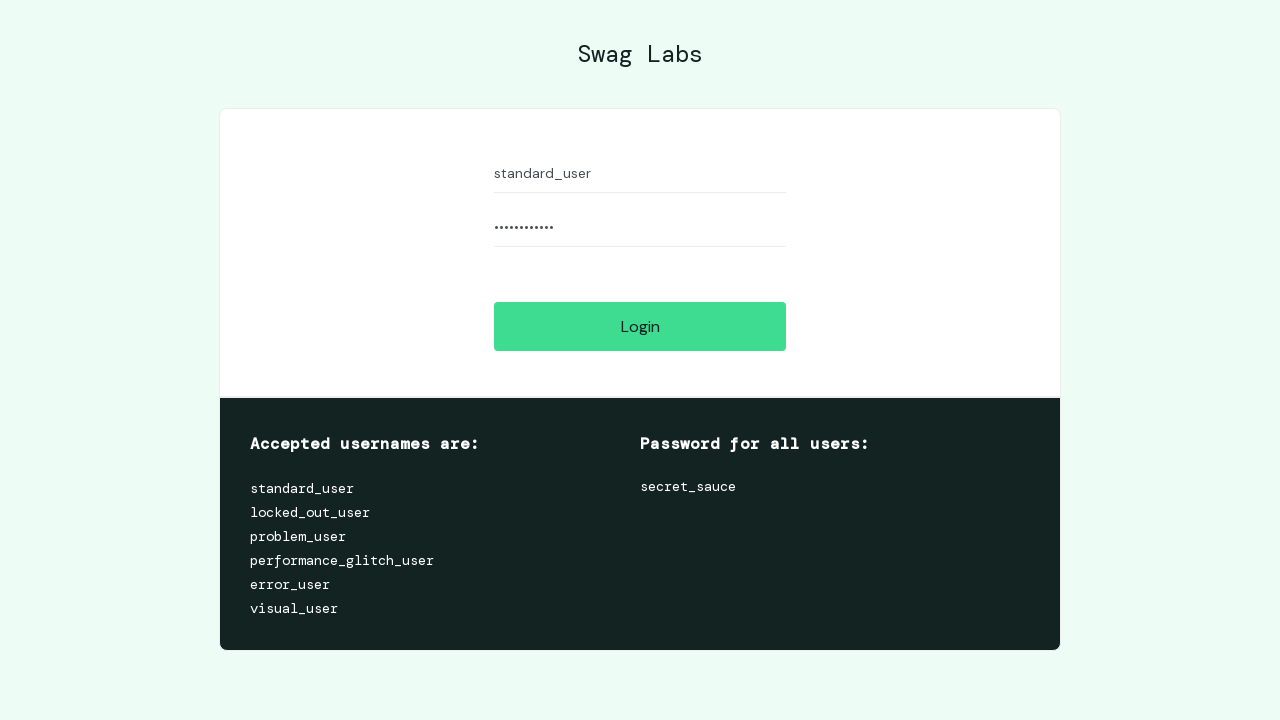

Clicked login button at (640, 326) on #login-button
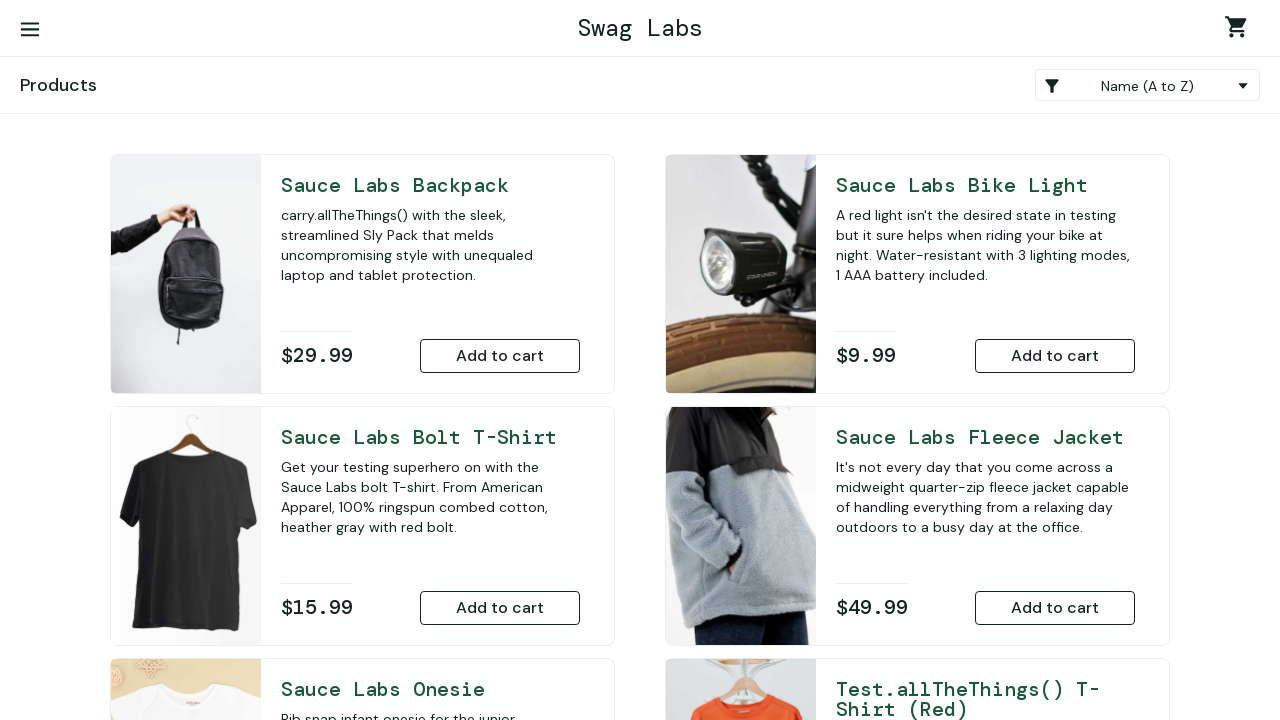

Inventory items loaded on products page
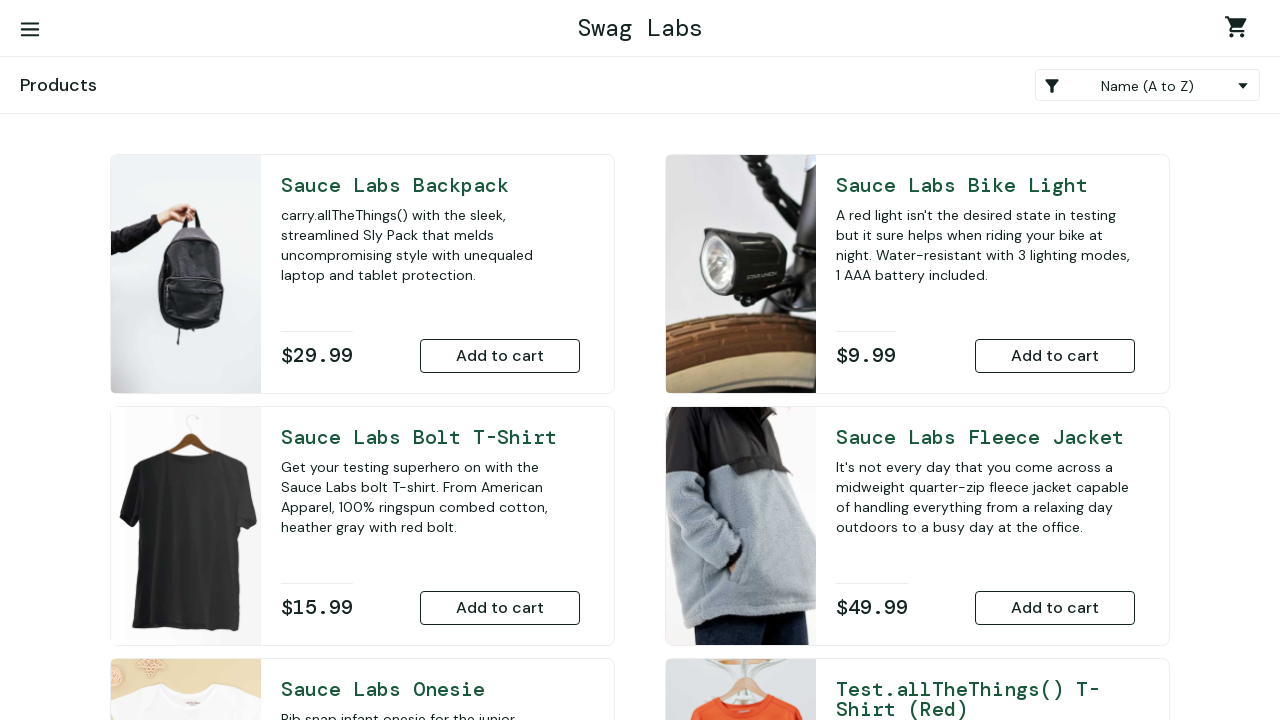

Added item 1 to cart at (500, 356) on .btn_inventory >> nth=0
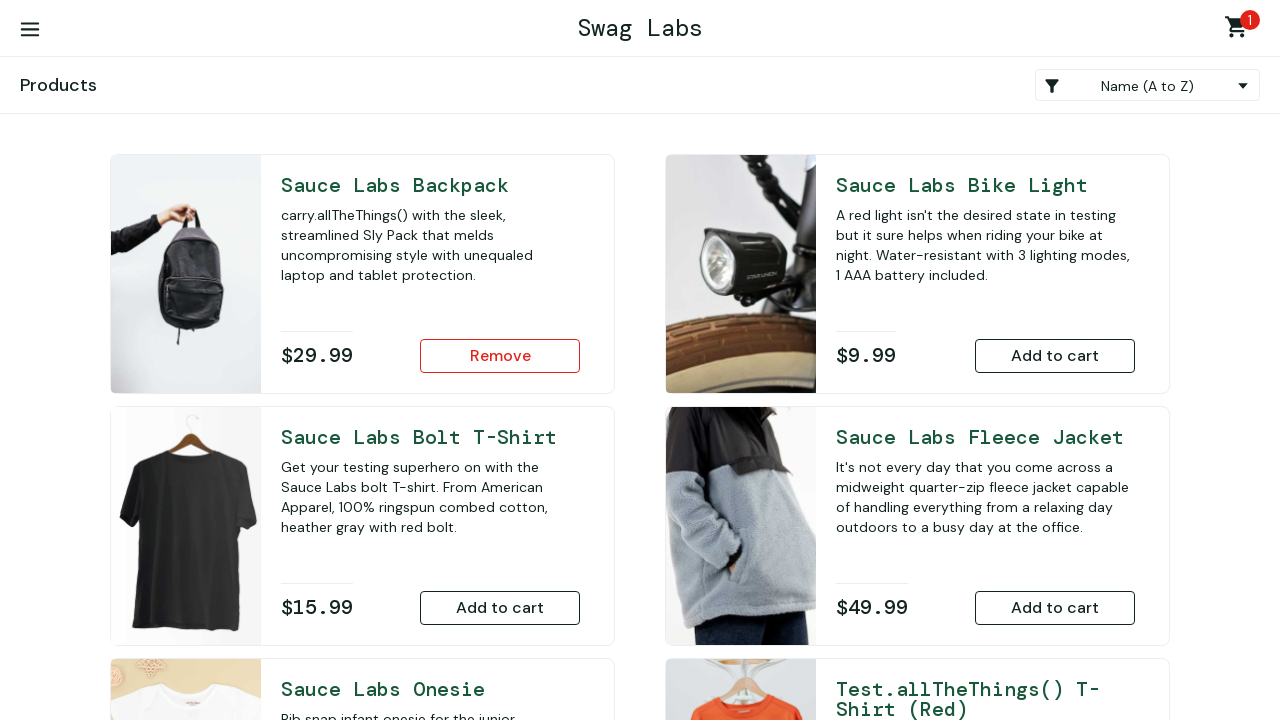

Added item 2 to cart at (1055, 356) on .btn_inventory >> nth=1
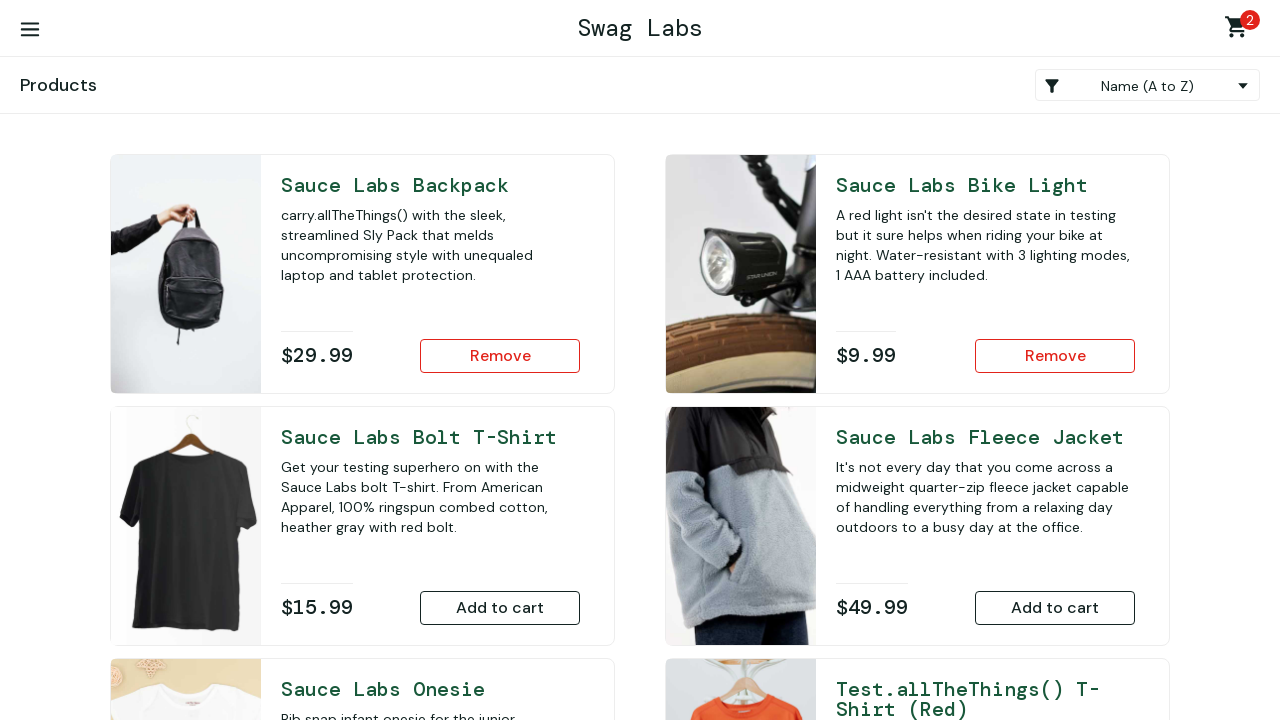

Added item 3 to cart at (500, 608) on .btn_inventory >> nth=2
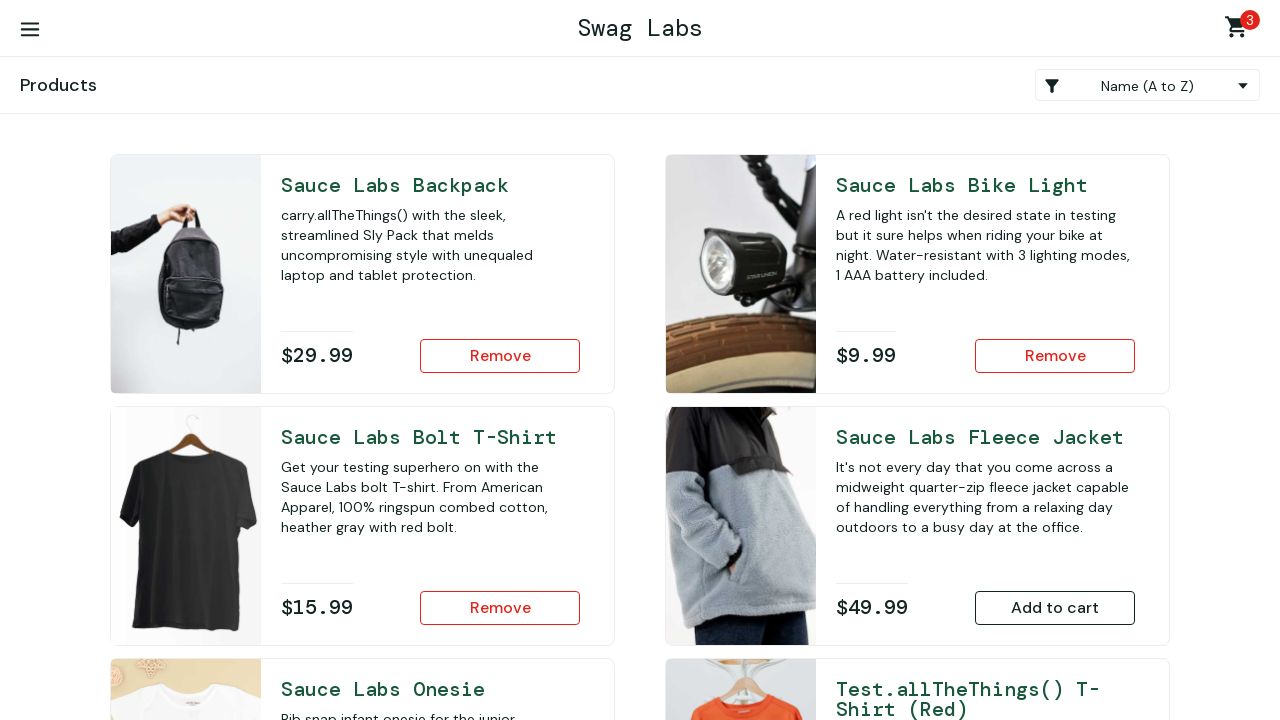

Added item 4 to cart at (1055, 608) on .btn_inventory >> nth=3
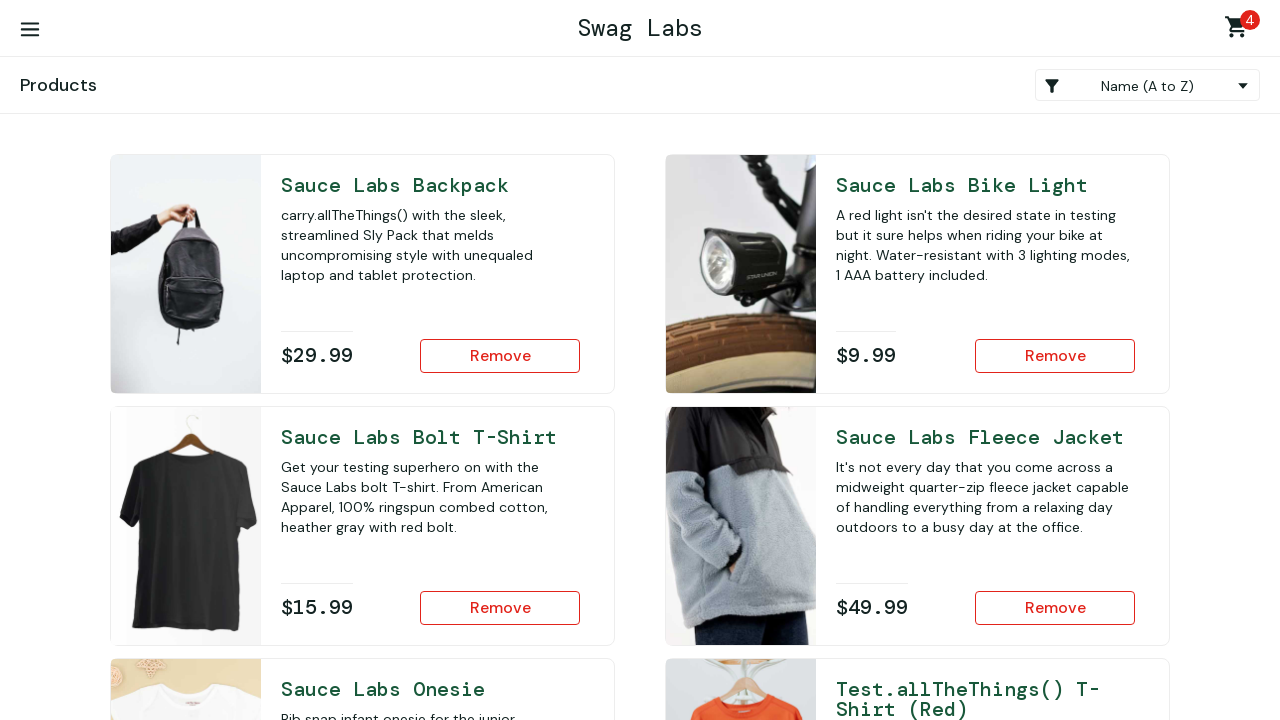

Added item 5 to cart at (500, 470) on .btn_inventory >> nth=4
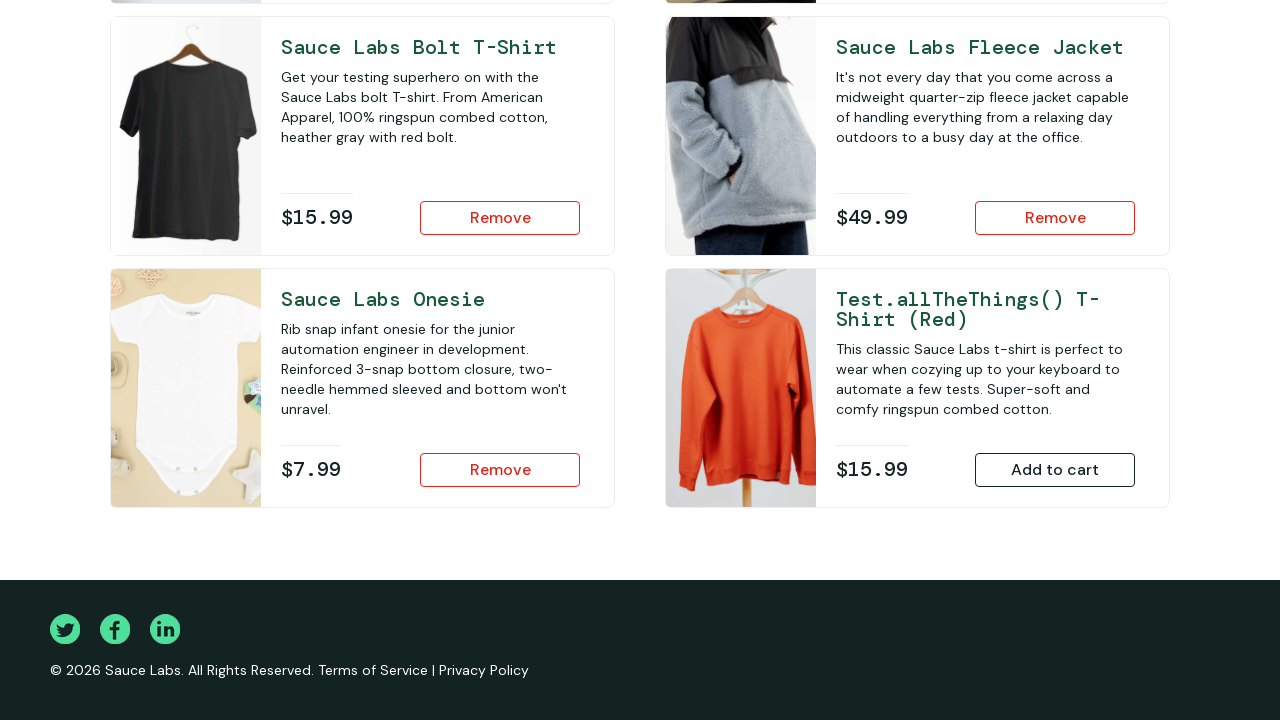

Added item 6 to cart at (1055, 470) on .btn_inventory >> nth=5
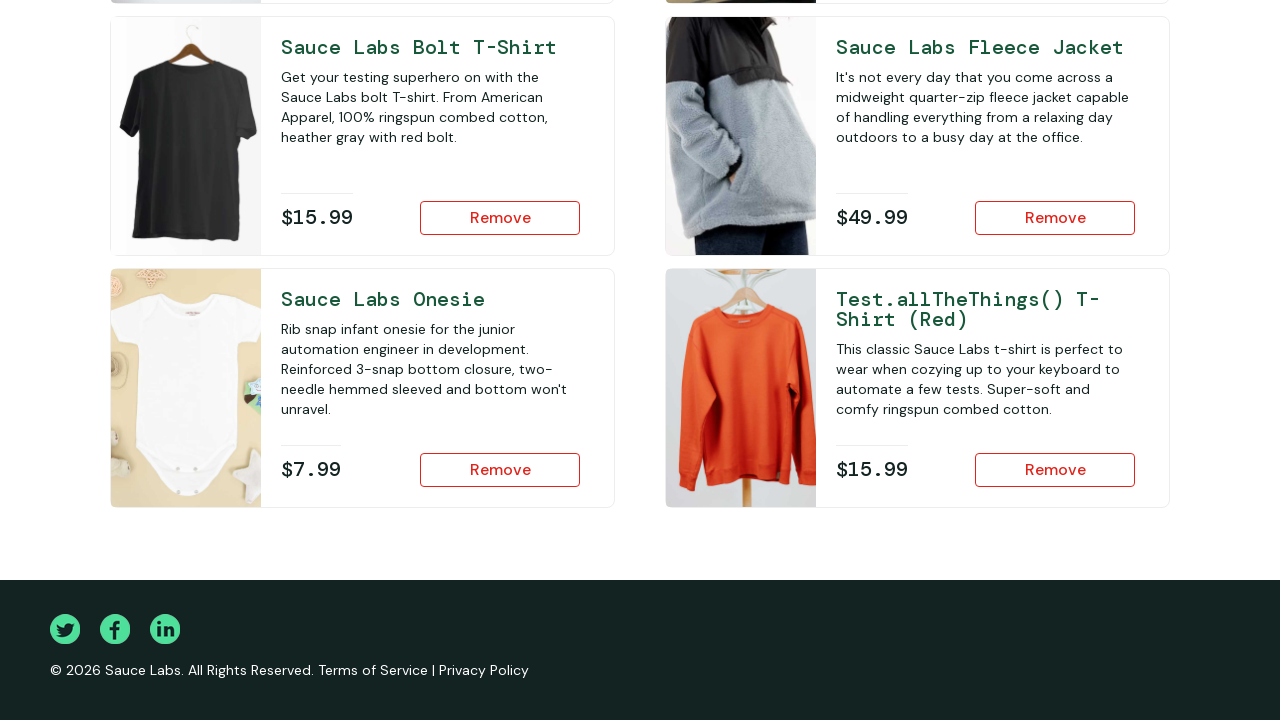

Clicked shopping cart link at (1240, 30) on .shopping_cart_link
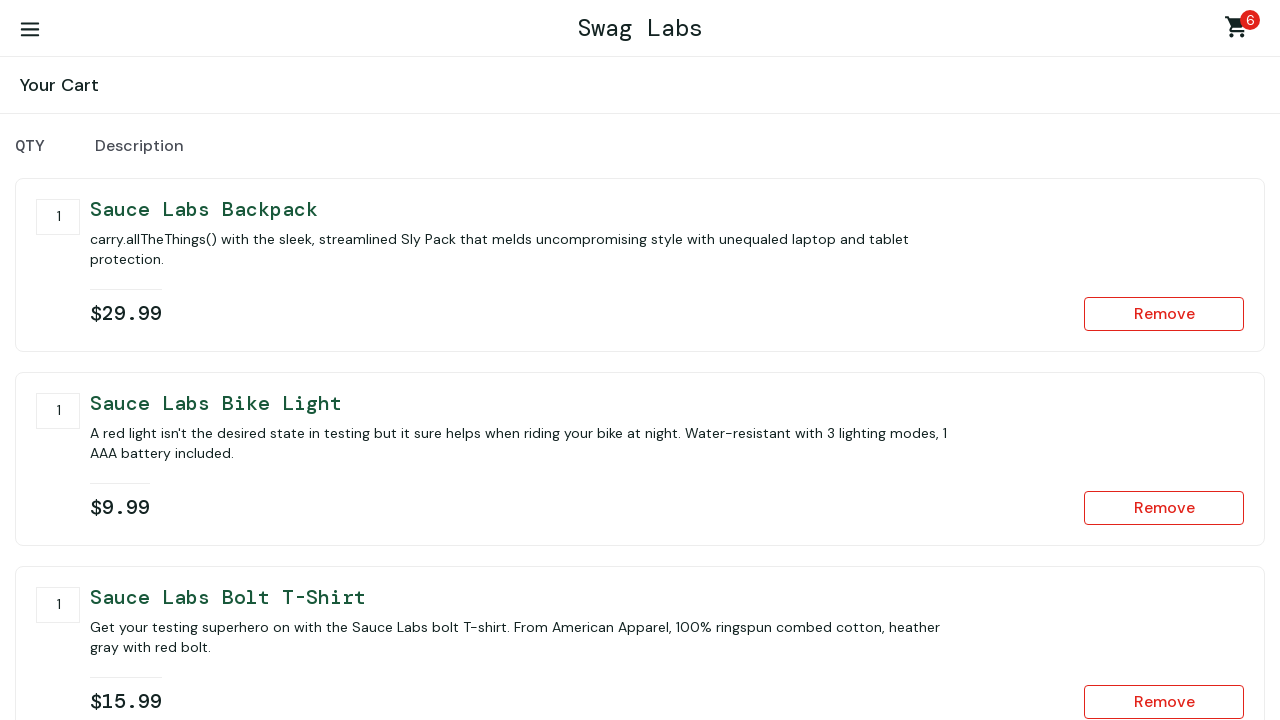

Clicked checkout button at (1155, 463) on #checkout
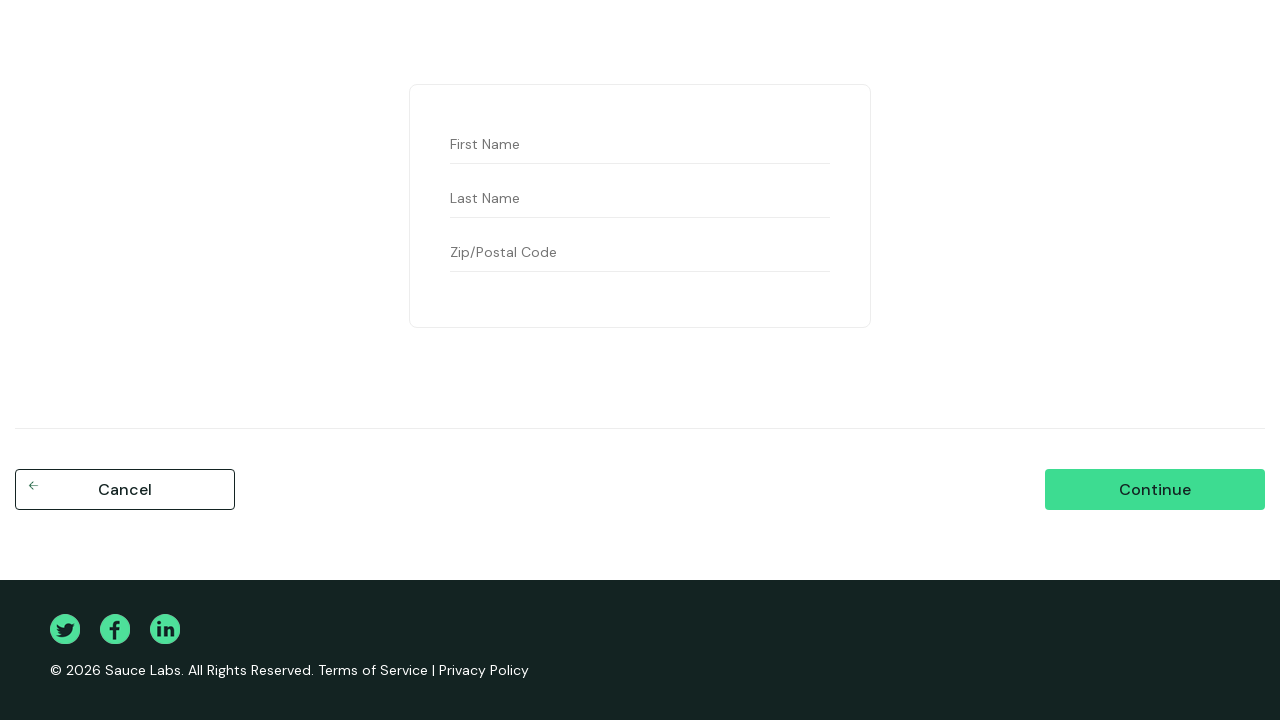

Checkout form loaded
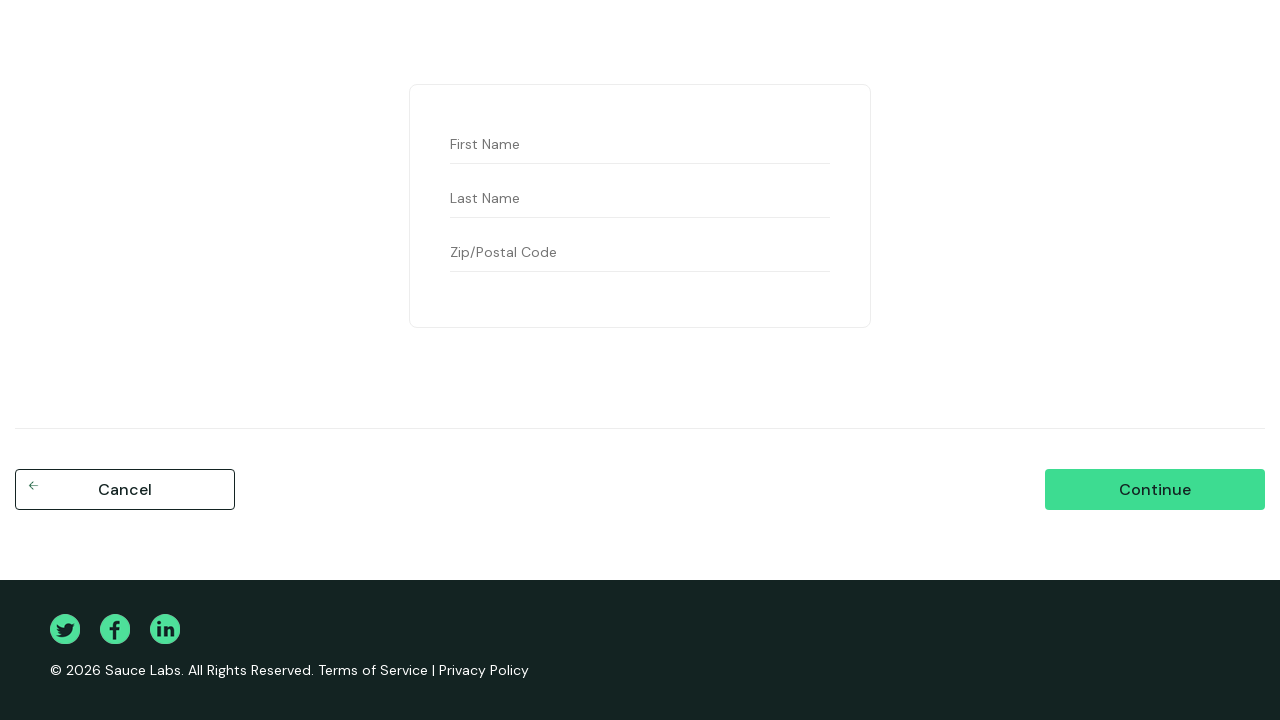

Filled first name field with 'John' on #first-name
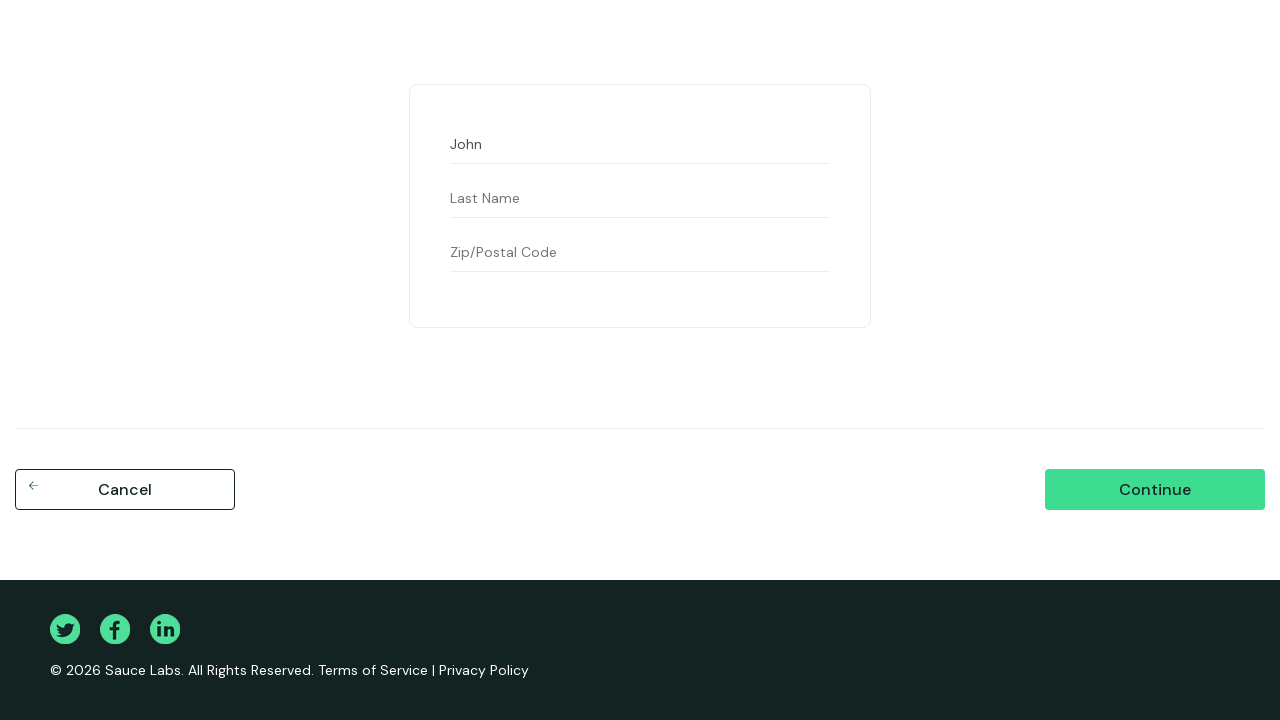

Filled last name field with 'Doe' on #last-name
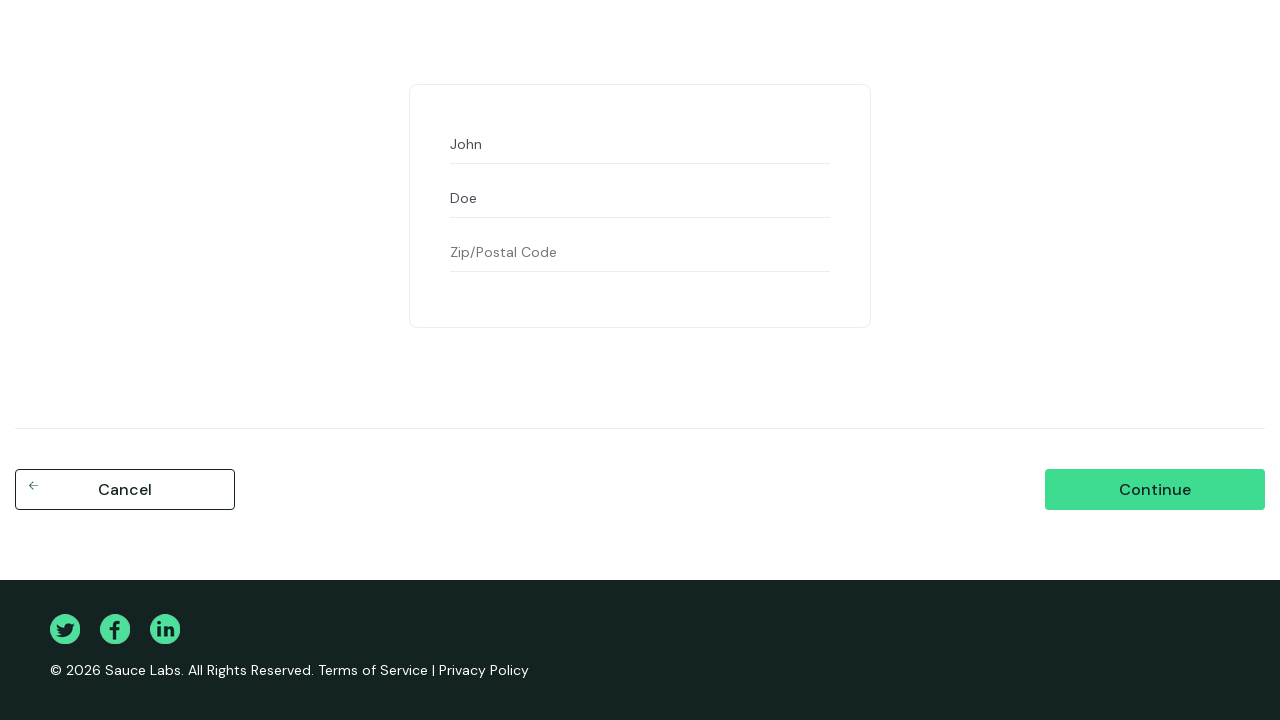

Filled postal code field with '12345' on #postal-code
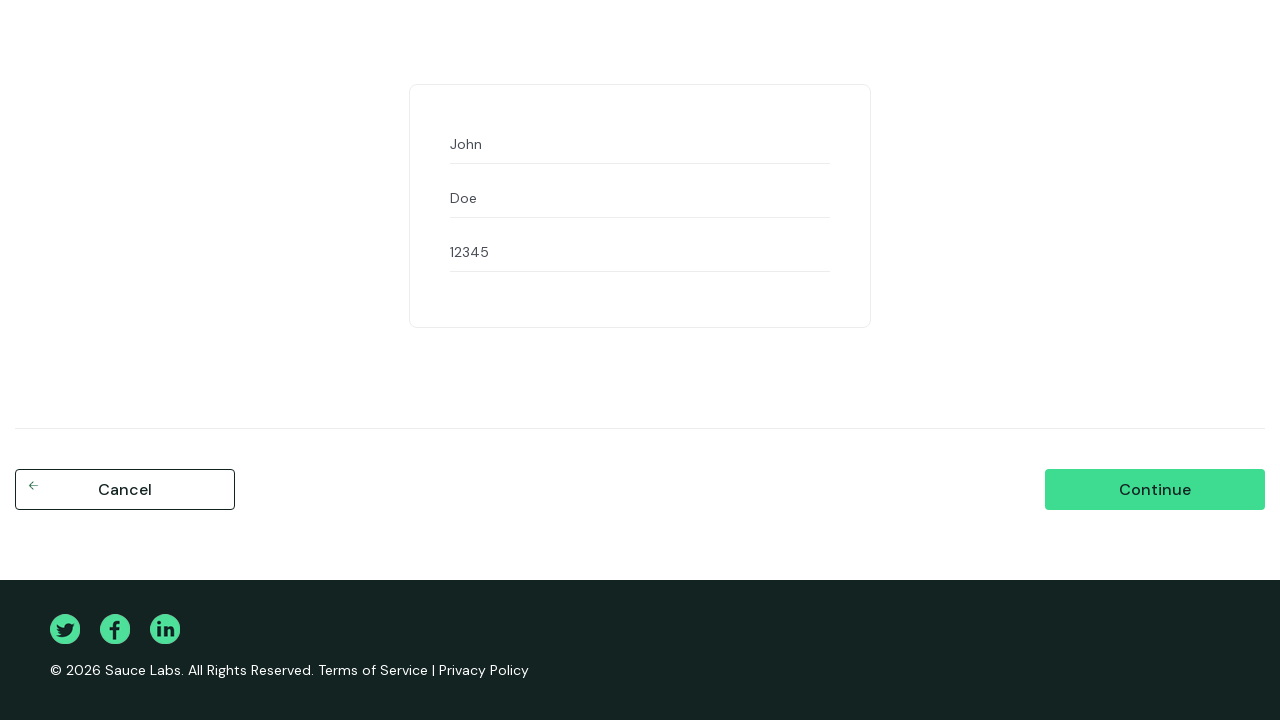

Clicked continue button to proceed to order review at (1155, 490) on #continue
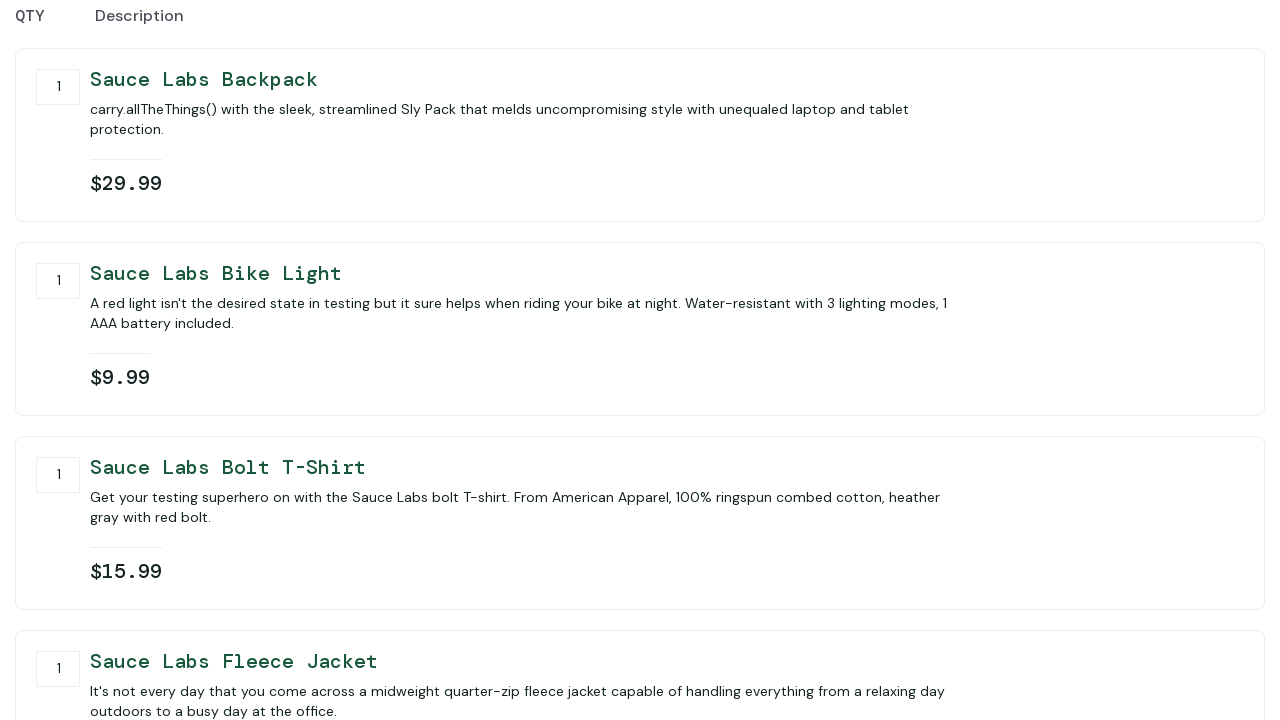

Clicked finish button to complete order at (1155, 463) on #finish
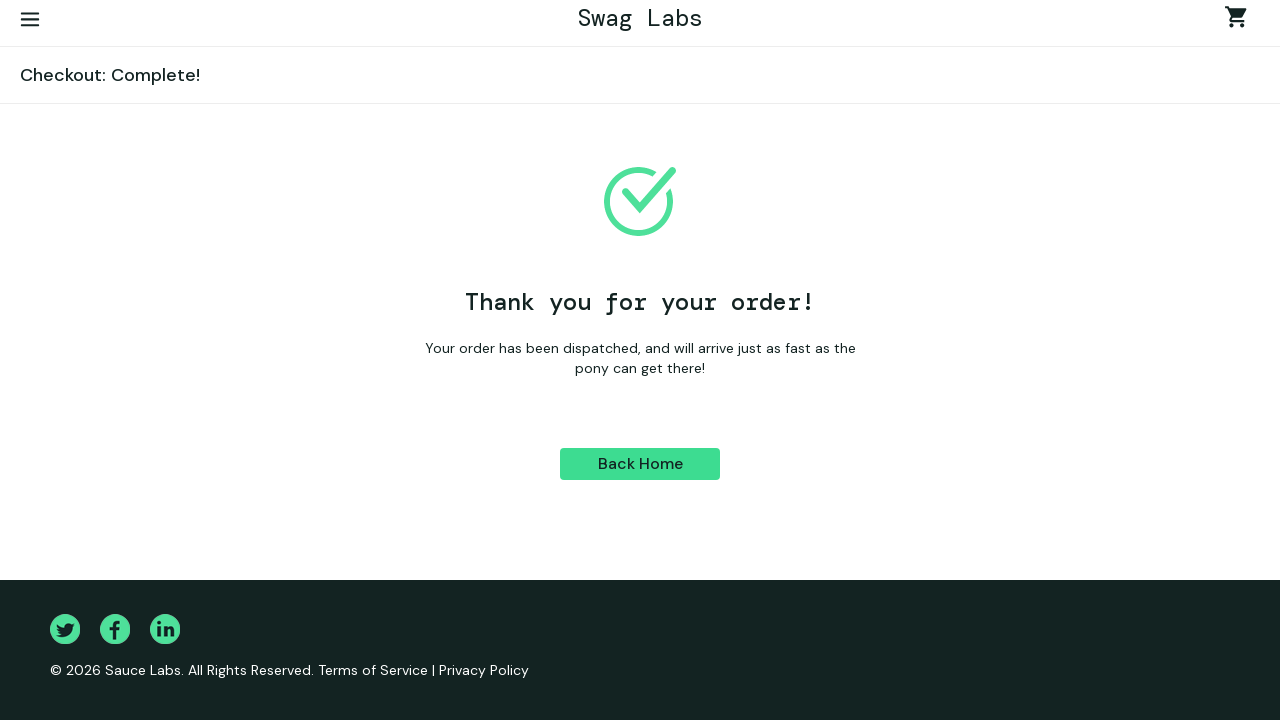

Order completion page loaded
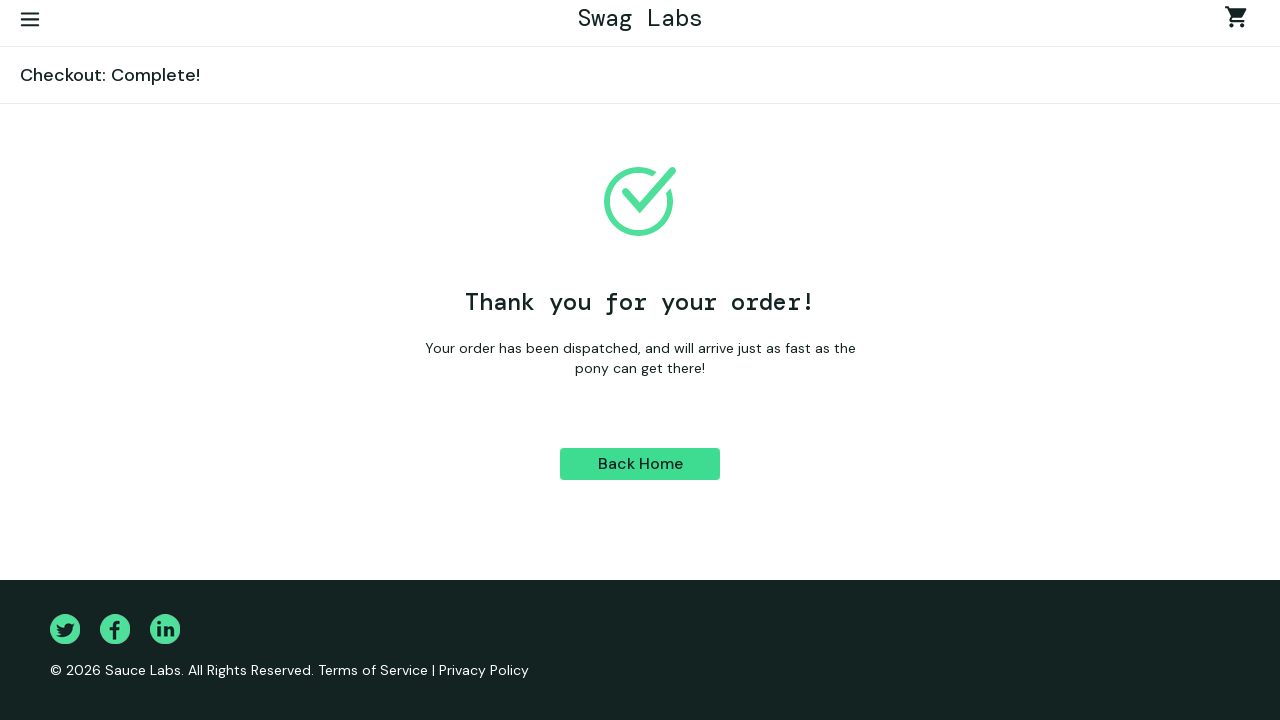

Located completion message element
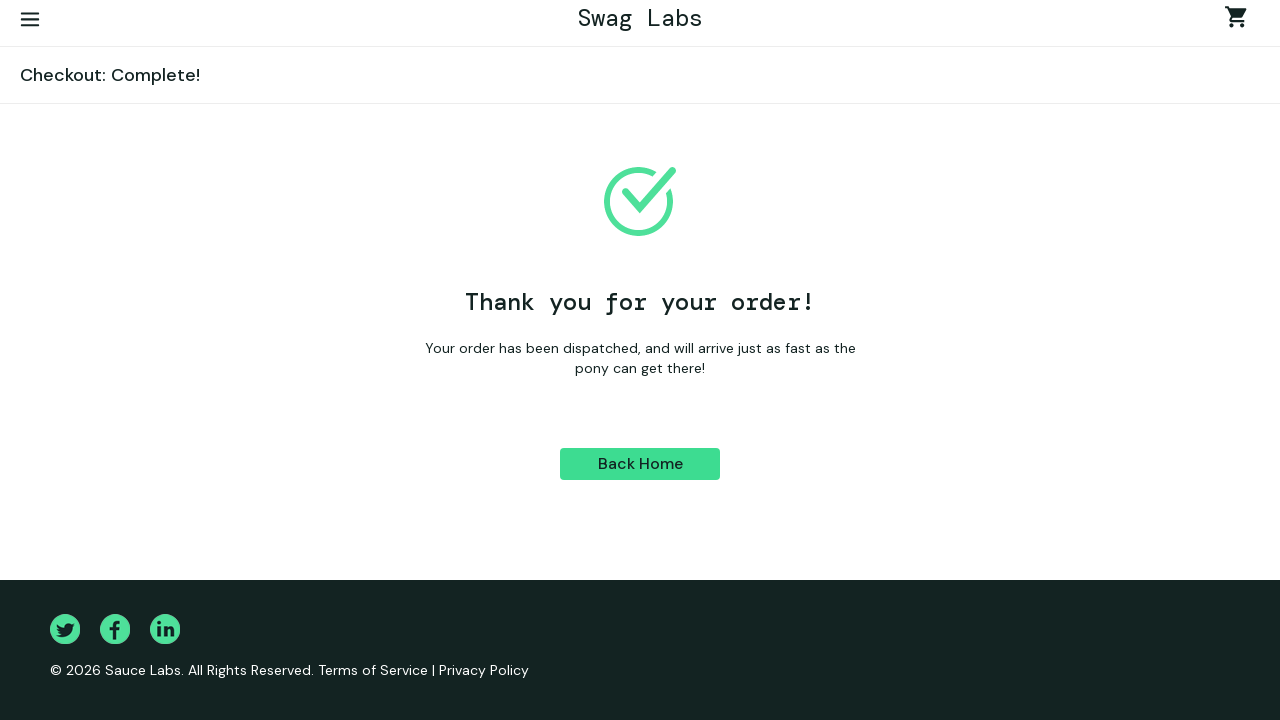

Verified order completion message: 'Thank you for your order!'
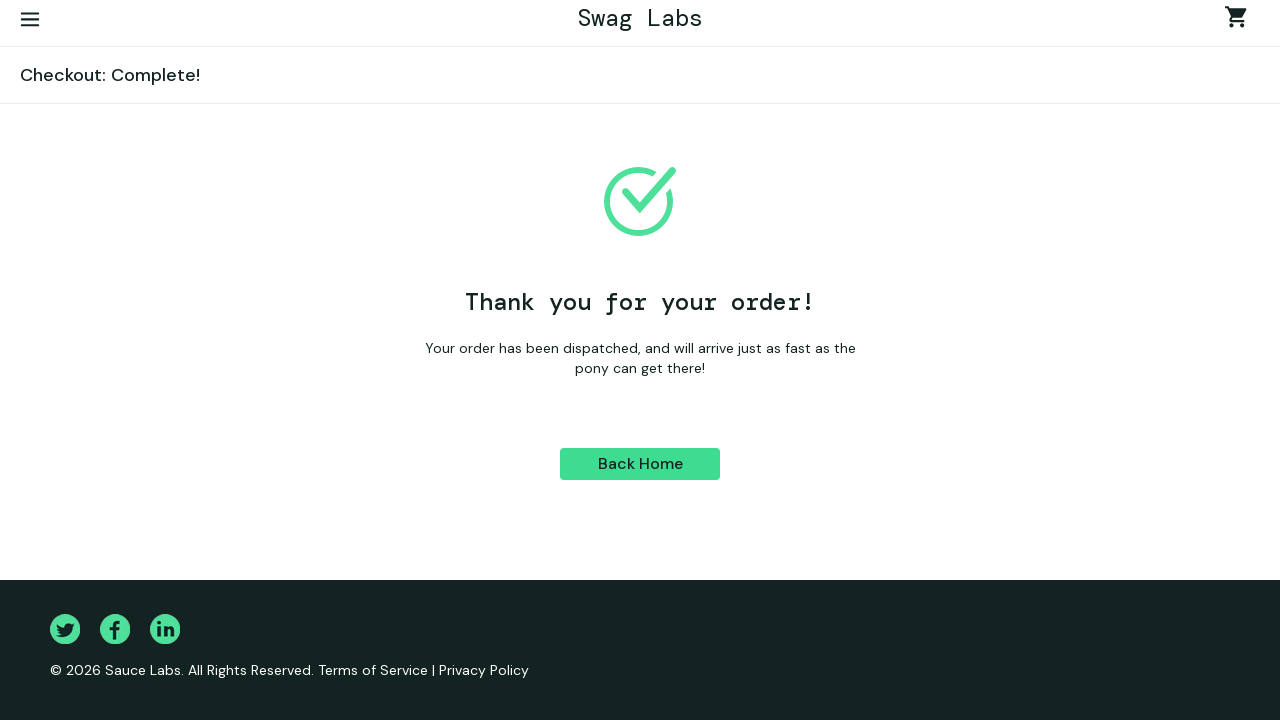

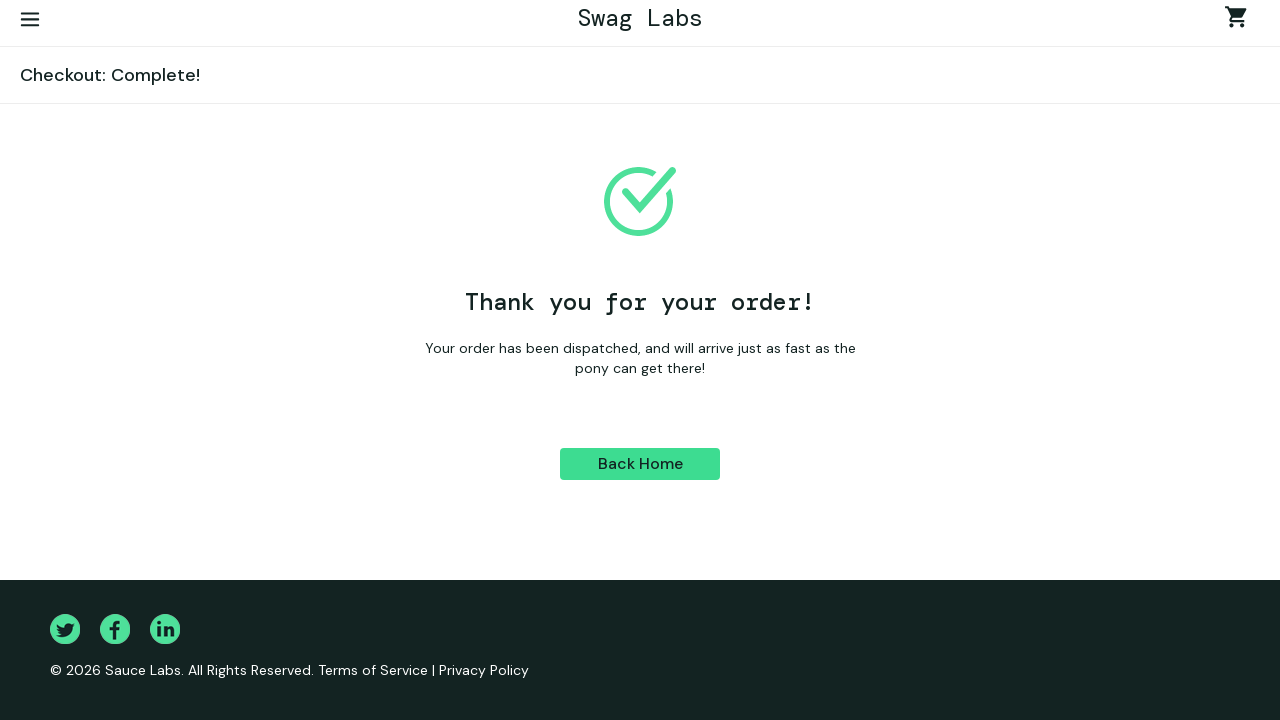